Tests various form elements including radio buttons, autocomplete fields, dropdowns, and show/hide functionality on a practice automation page

Starting URL: https://rahulshettyacademy.com/AutomationPractice/

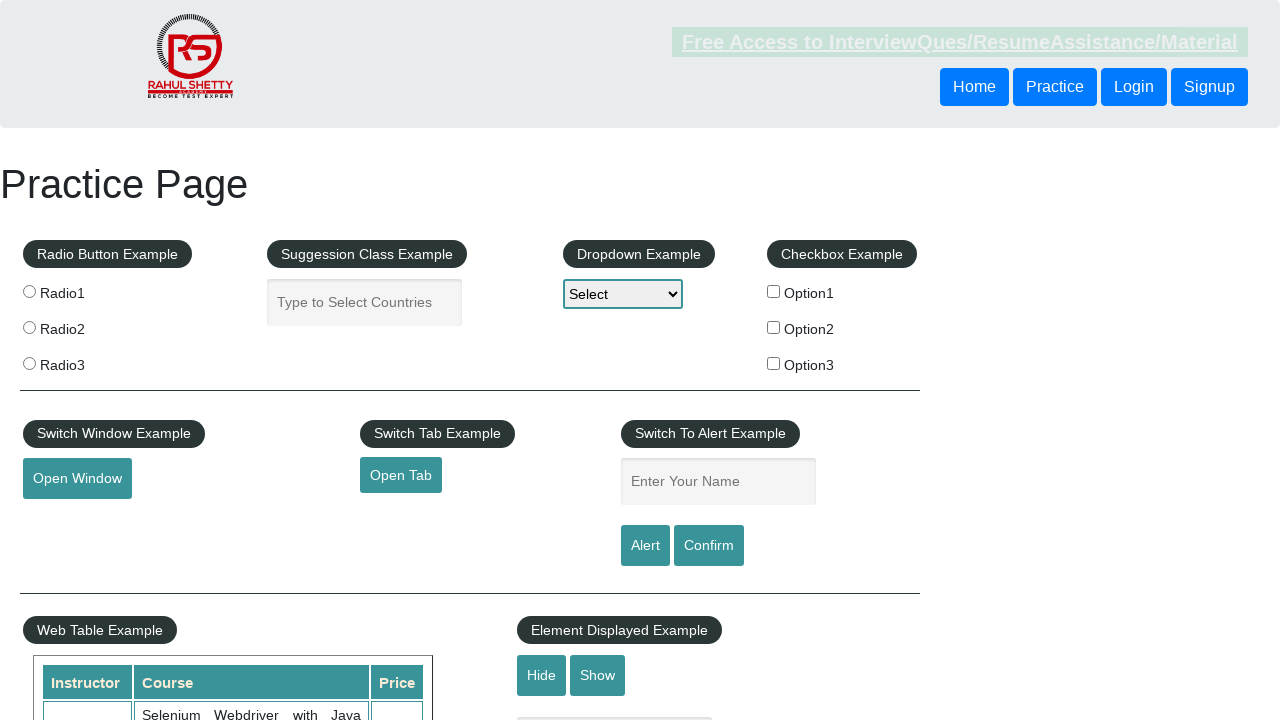

Navigated to Rahul Shetty Academy automation practice page
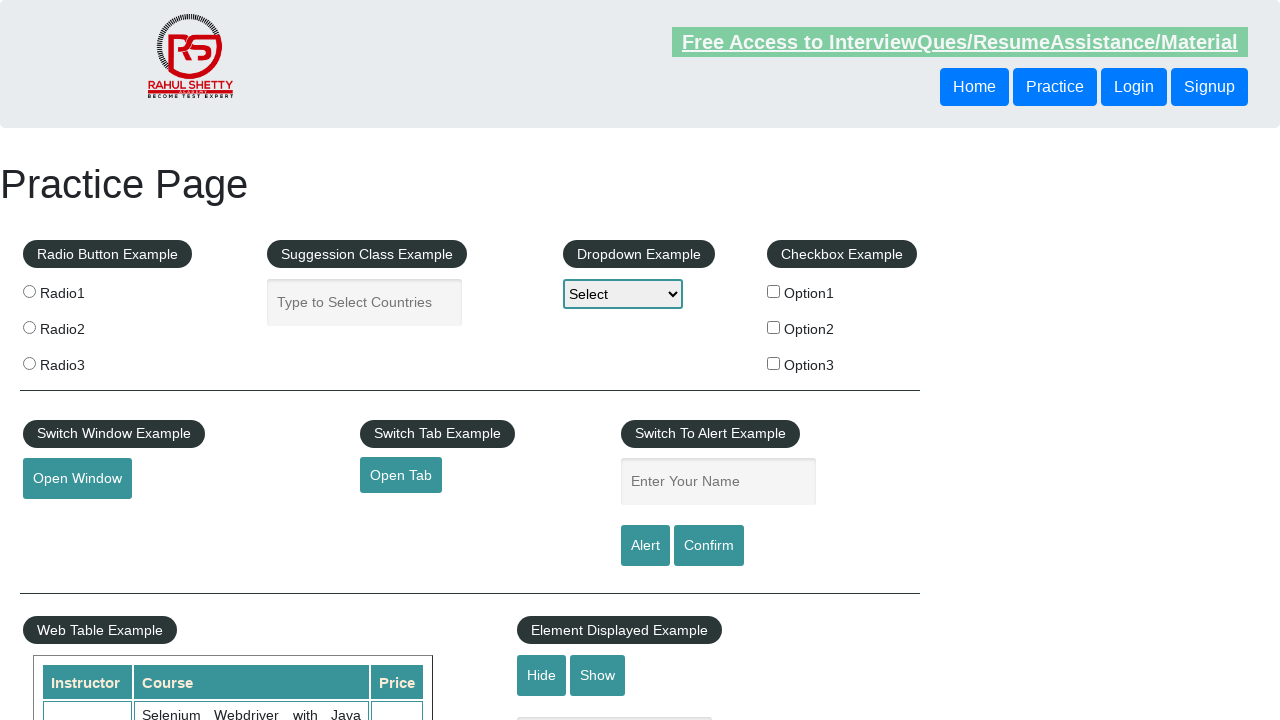

Located all radio buttons with name 'radioButton'
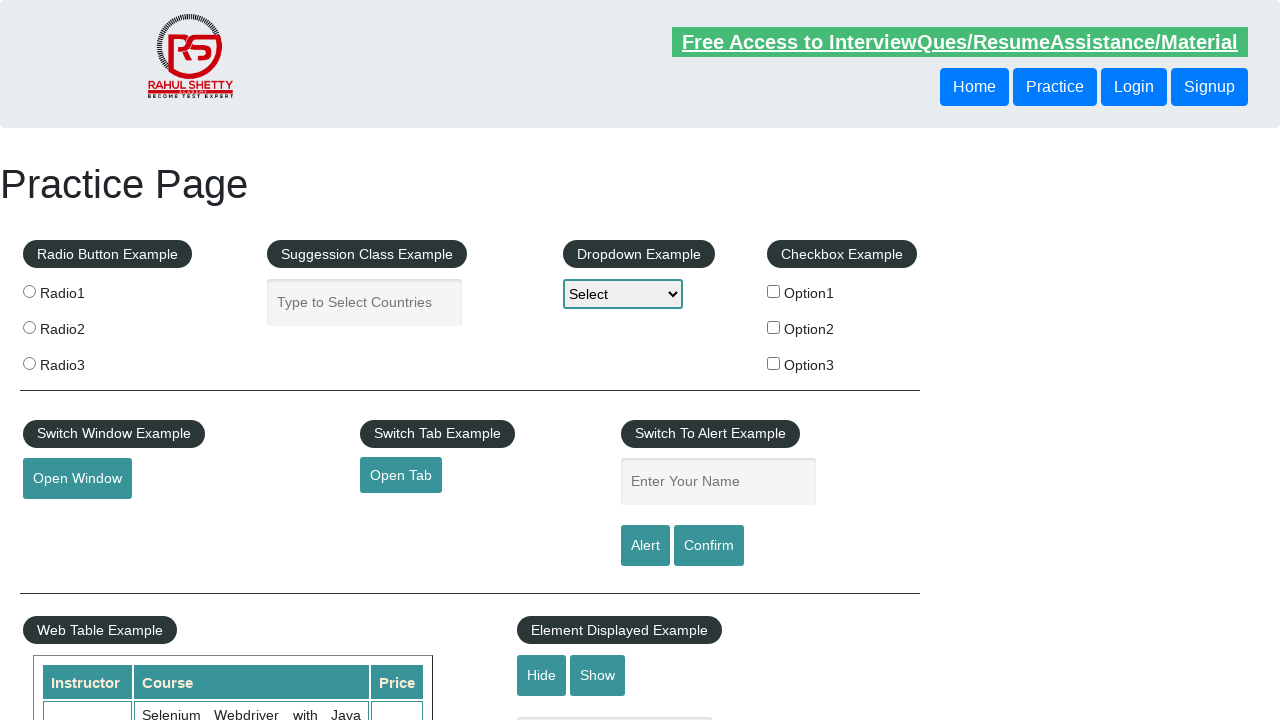

Selected radio button with value 'radio2' at (29, 327) on xpath=//input[@name='radioButton'] >> nth=1
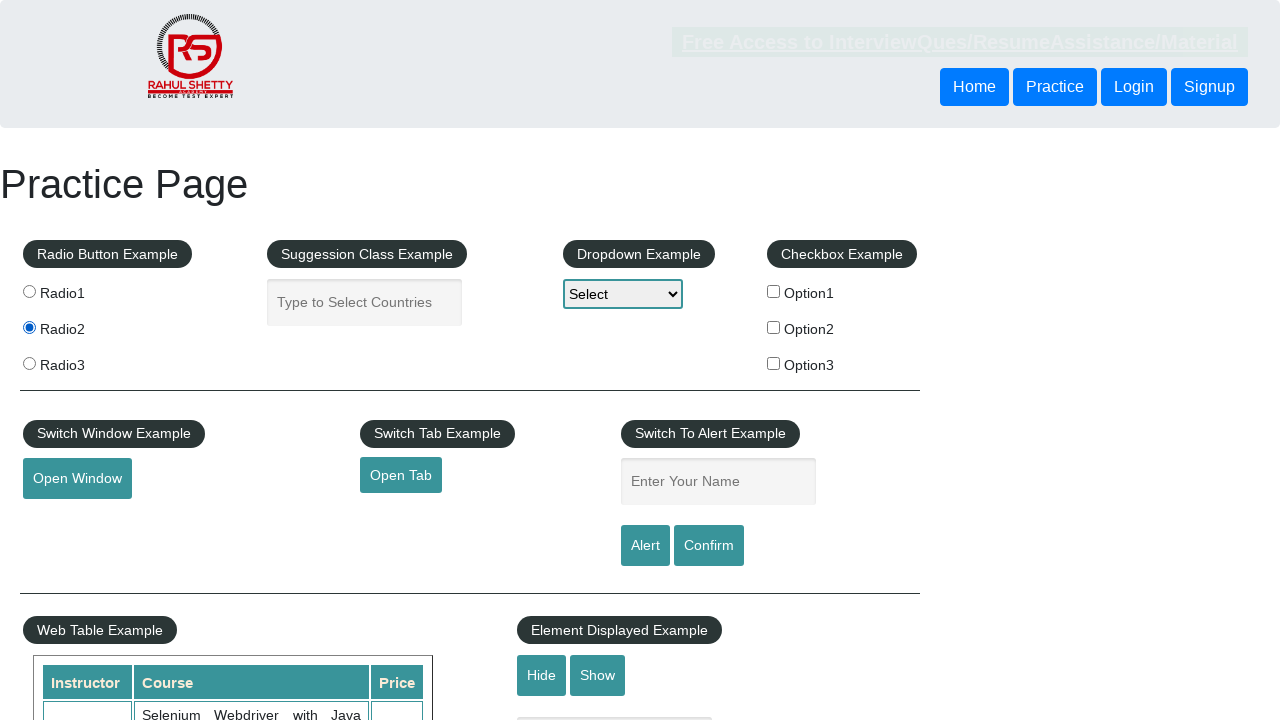

Filled autocomplete field with 'India' on #autocomplete
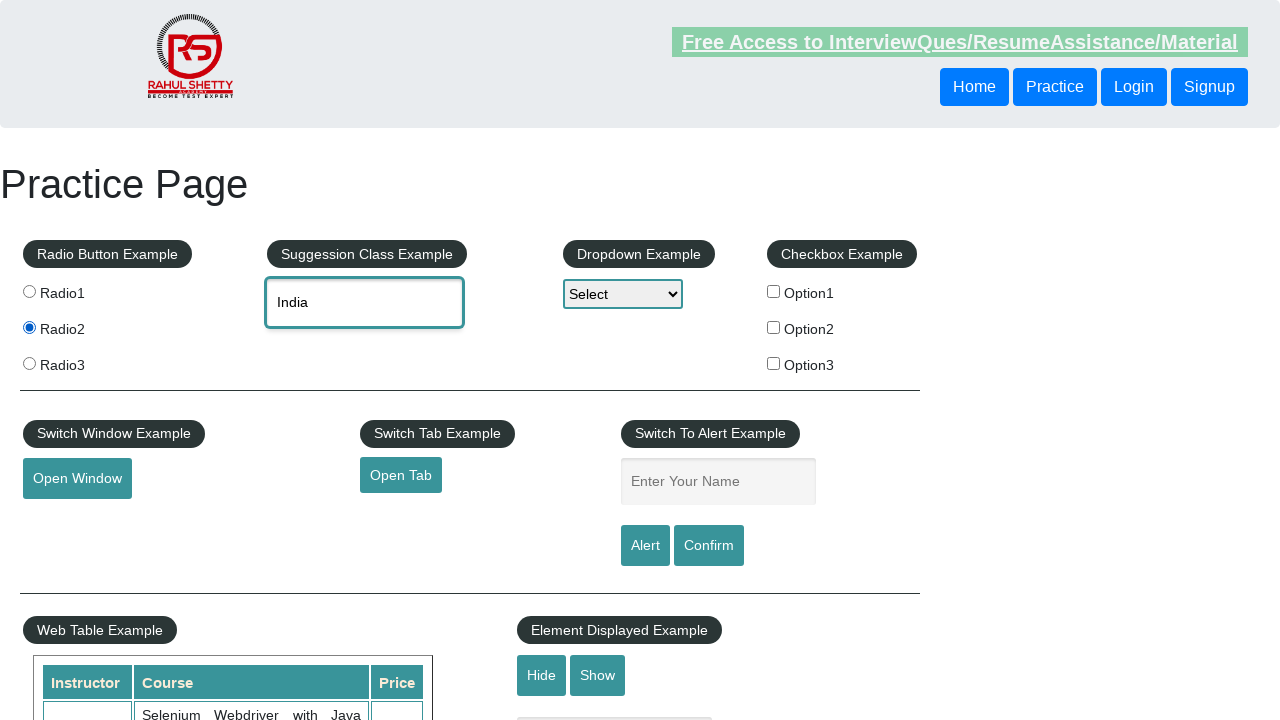

Replaced autocomplete field value with 'United States' on #autocomplete
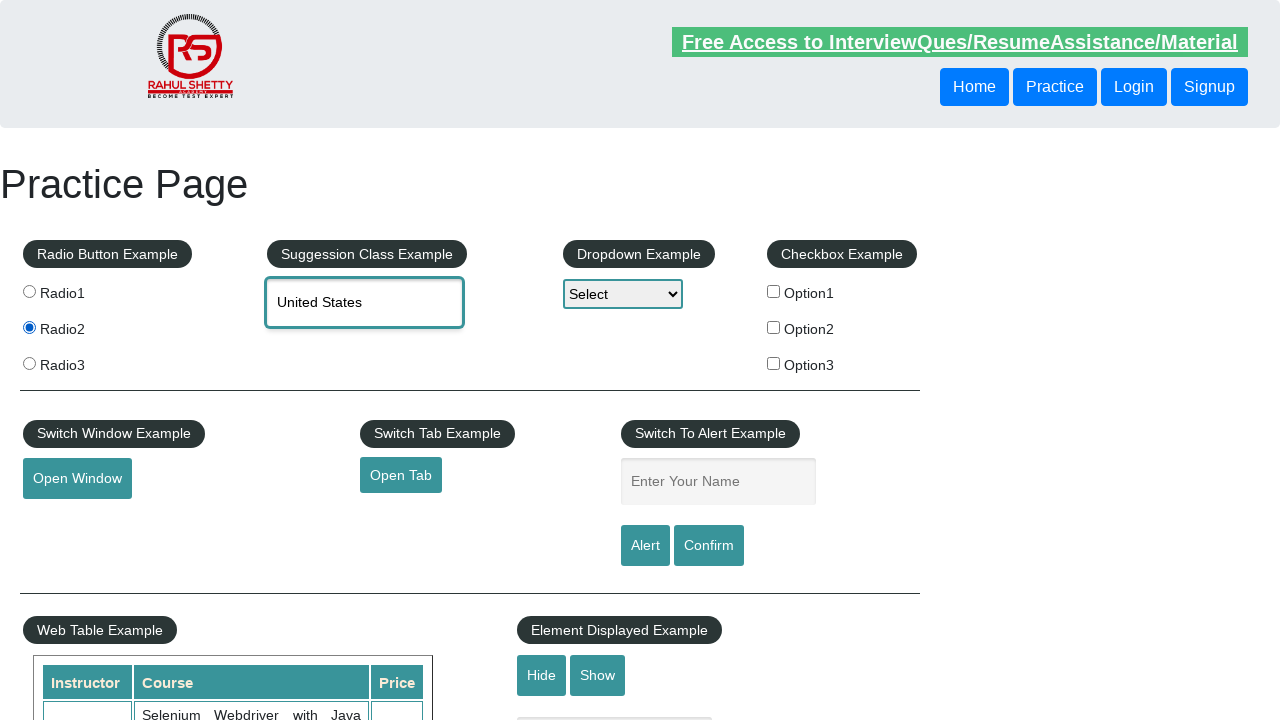

Located dropdown element with id 'dropdown-class-example'
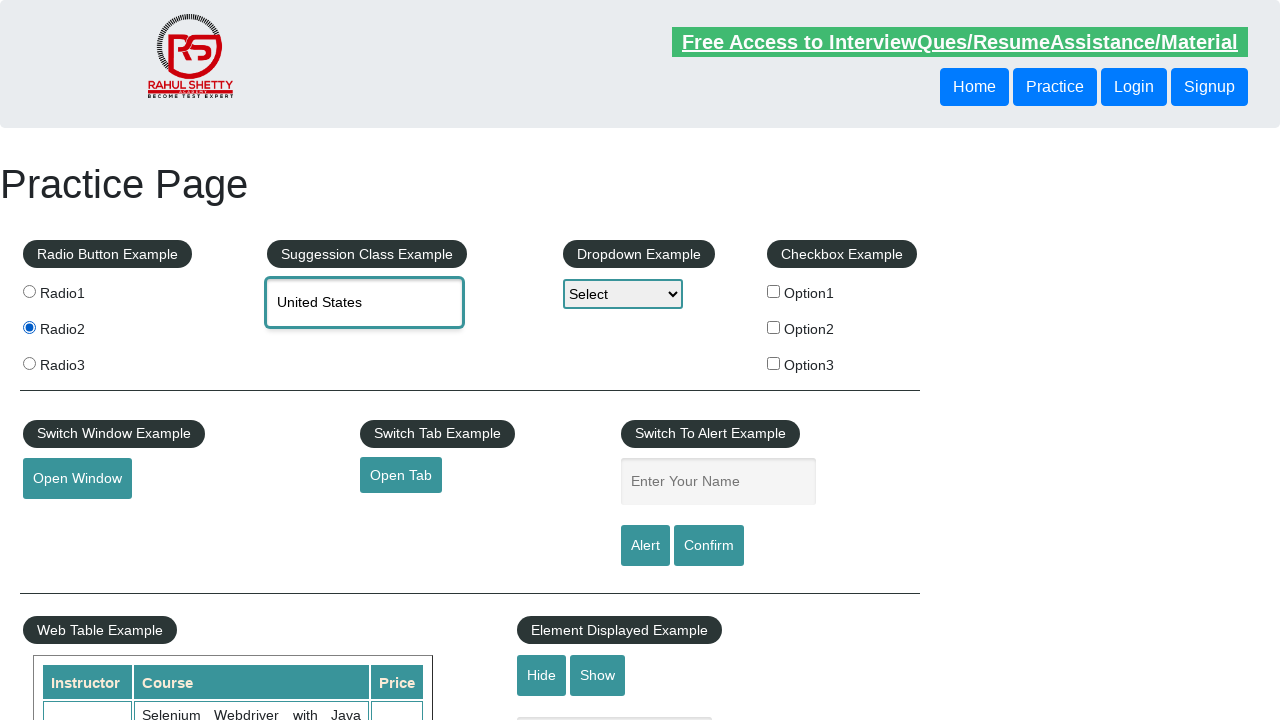

Selected dropdown option at index 2 on #dropdown-class-example
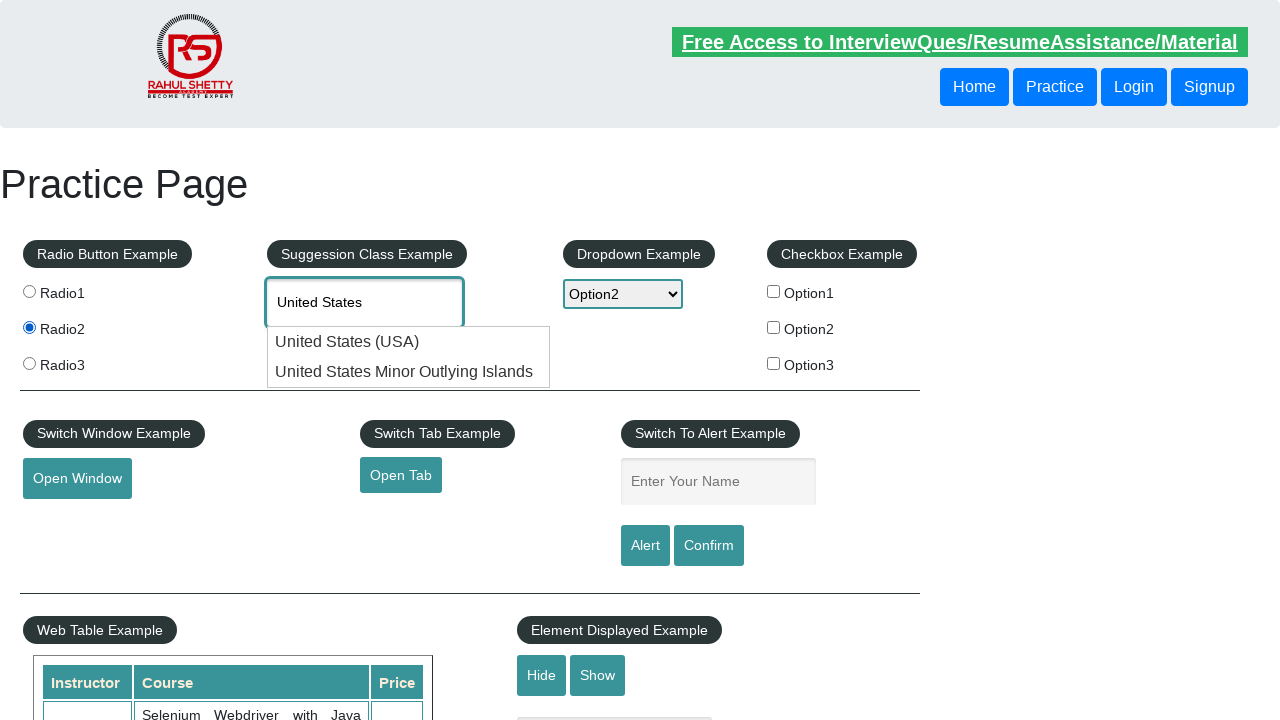

Selected dropdown option with label 'Option1' on #dropdown-class-example
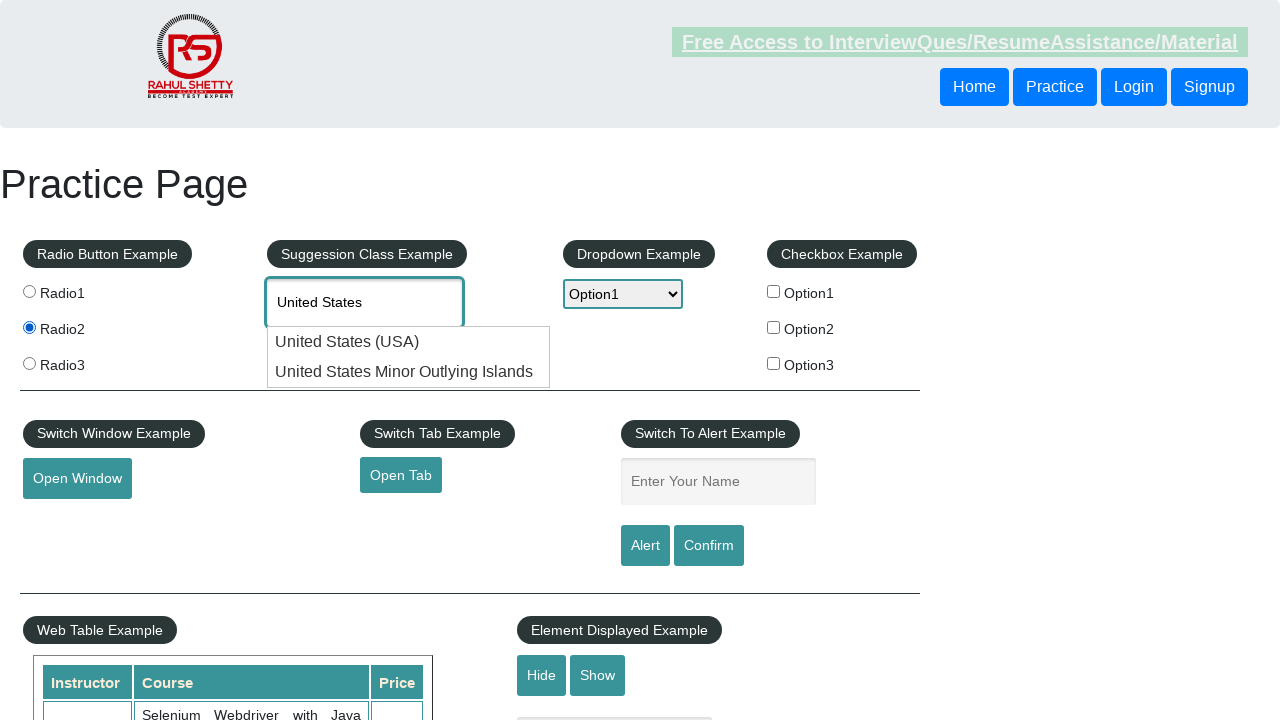

Verified that text field with id 'displayed-text' is initially visible
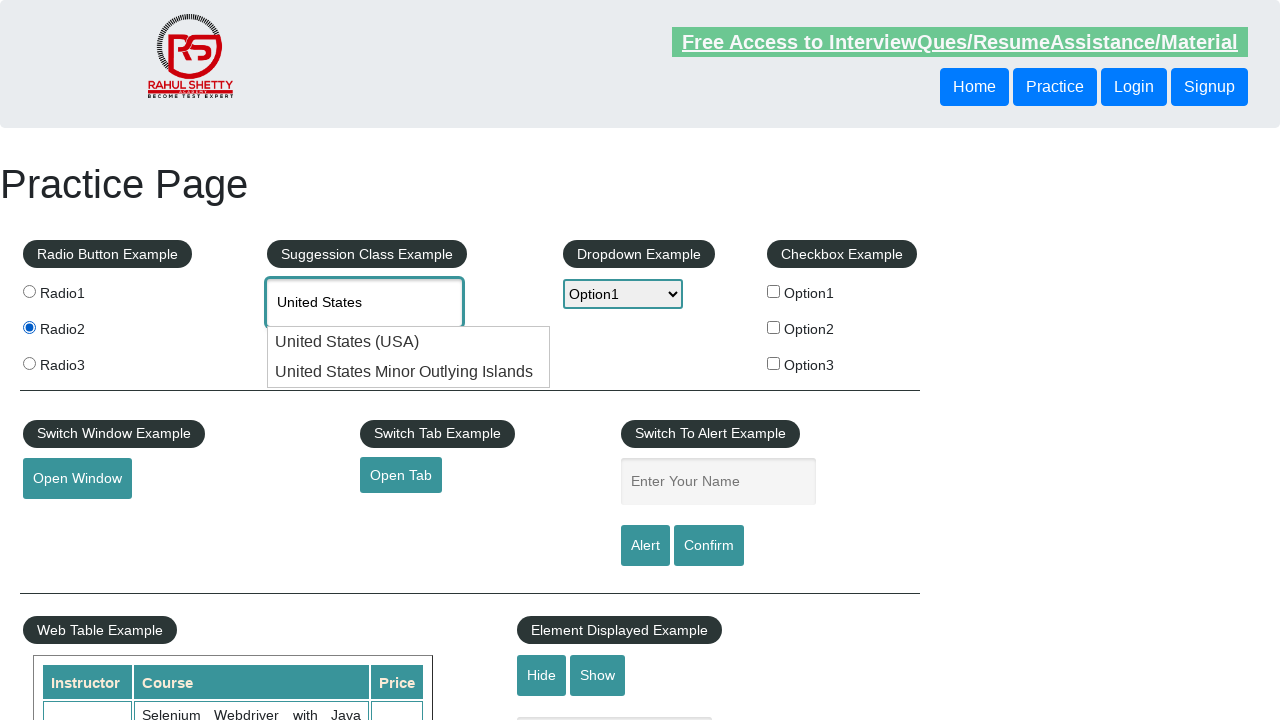

Clicked hide button with id 'hide-textbox' at (542, 675) on #hide-textbox
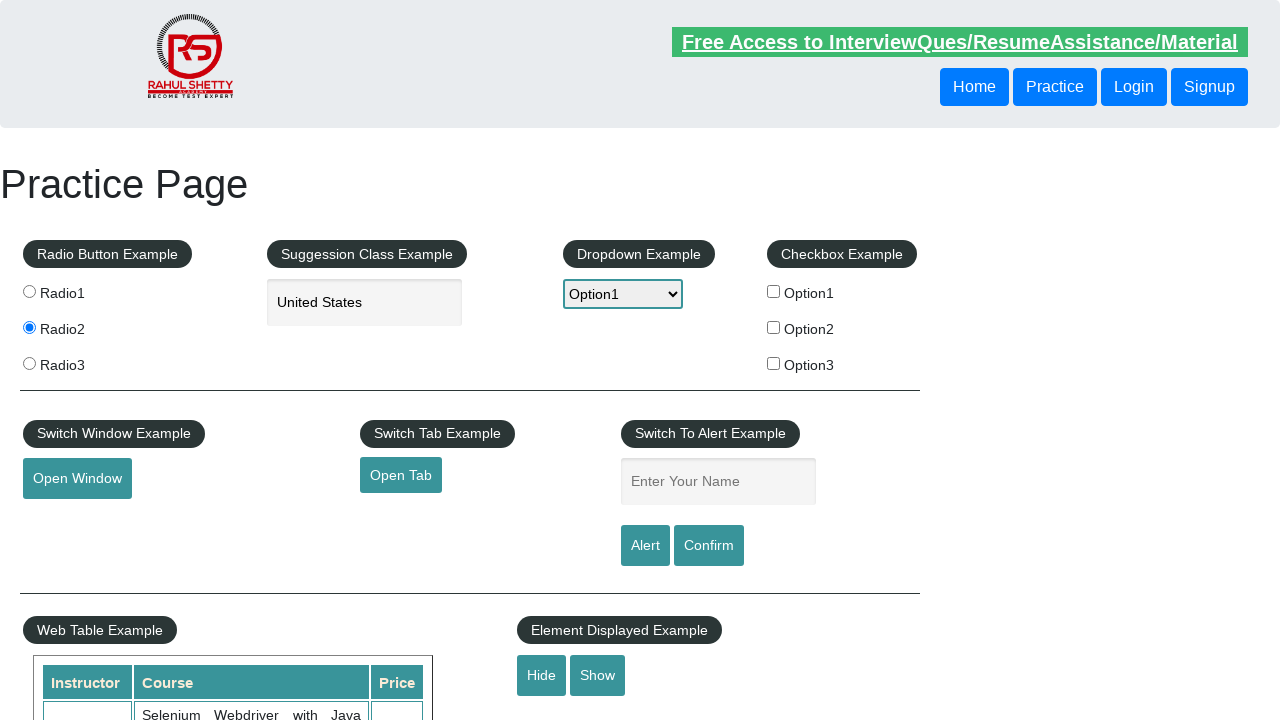

Verified that text field is now hidden after clicking hide button
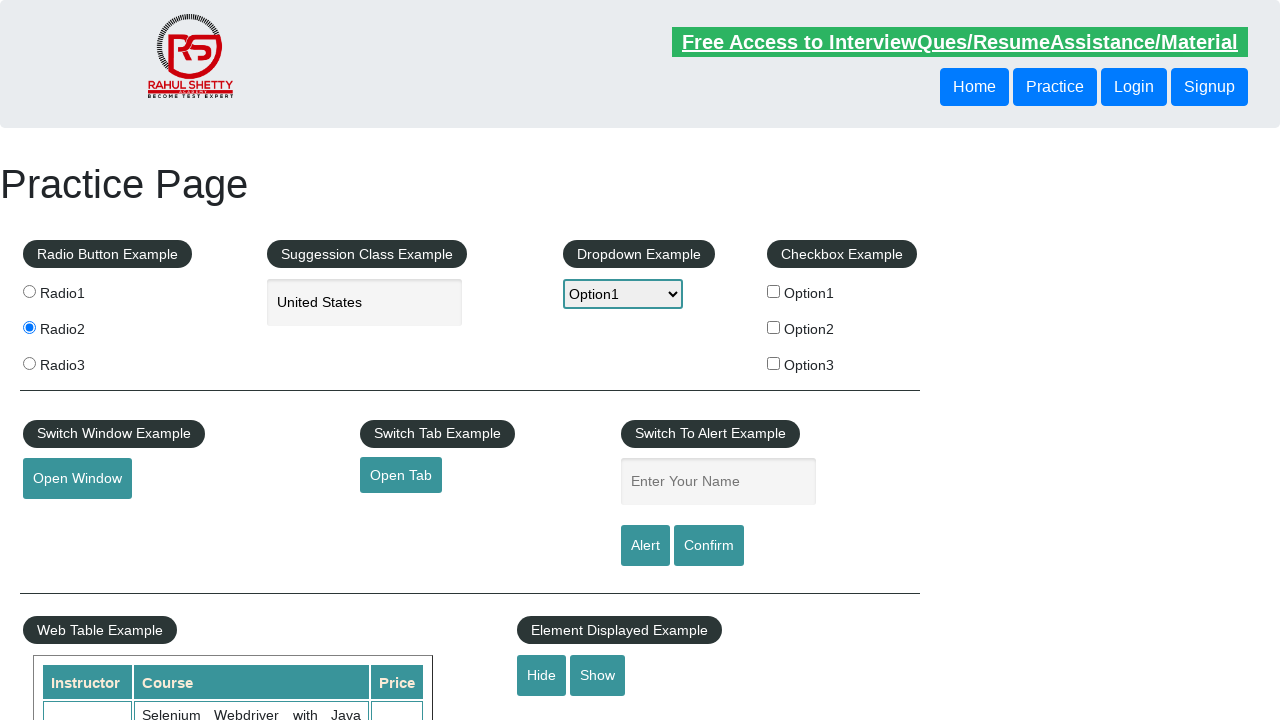

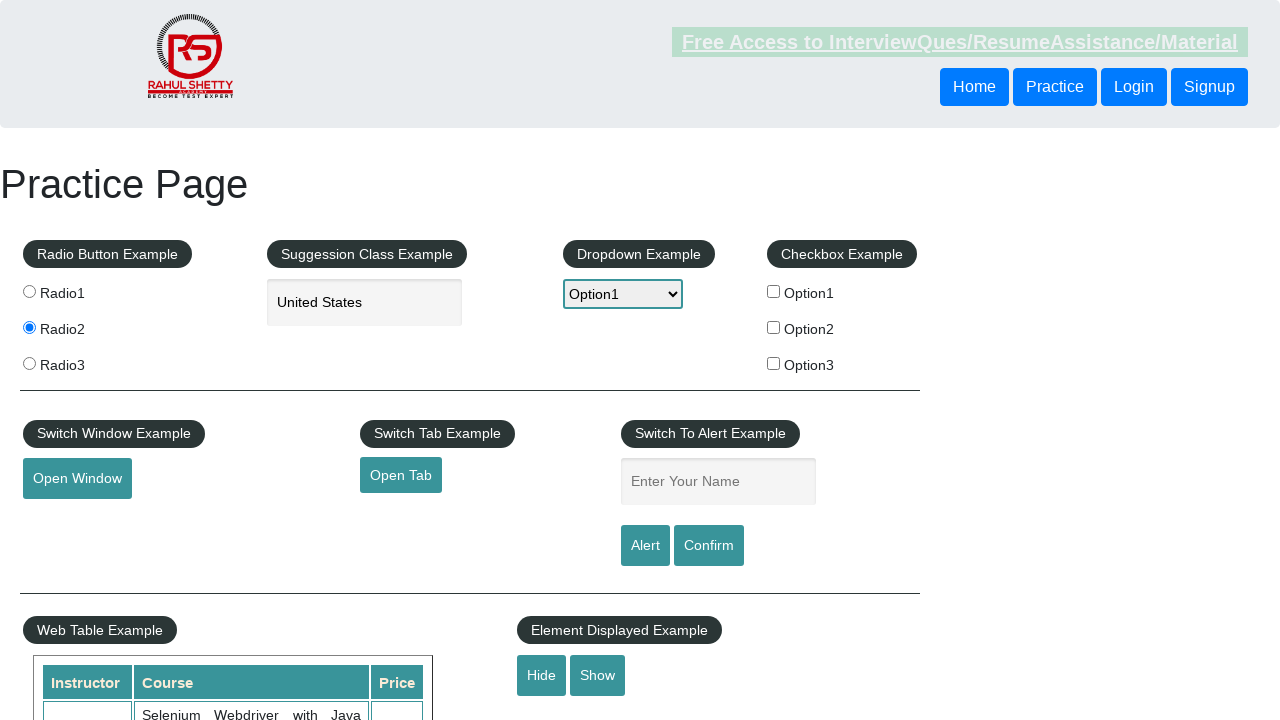